Tests a registration form by filling in first name, last name, and email fields, then submitting the form and verifying successful registration message

Starting URL: http://suninjuly.github.io/registration1.html

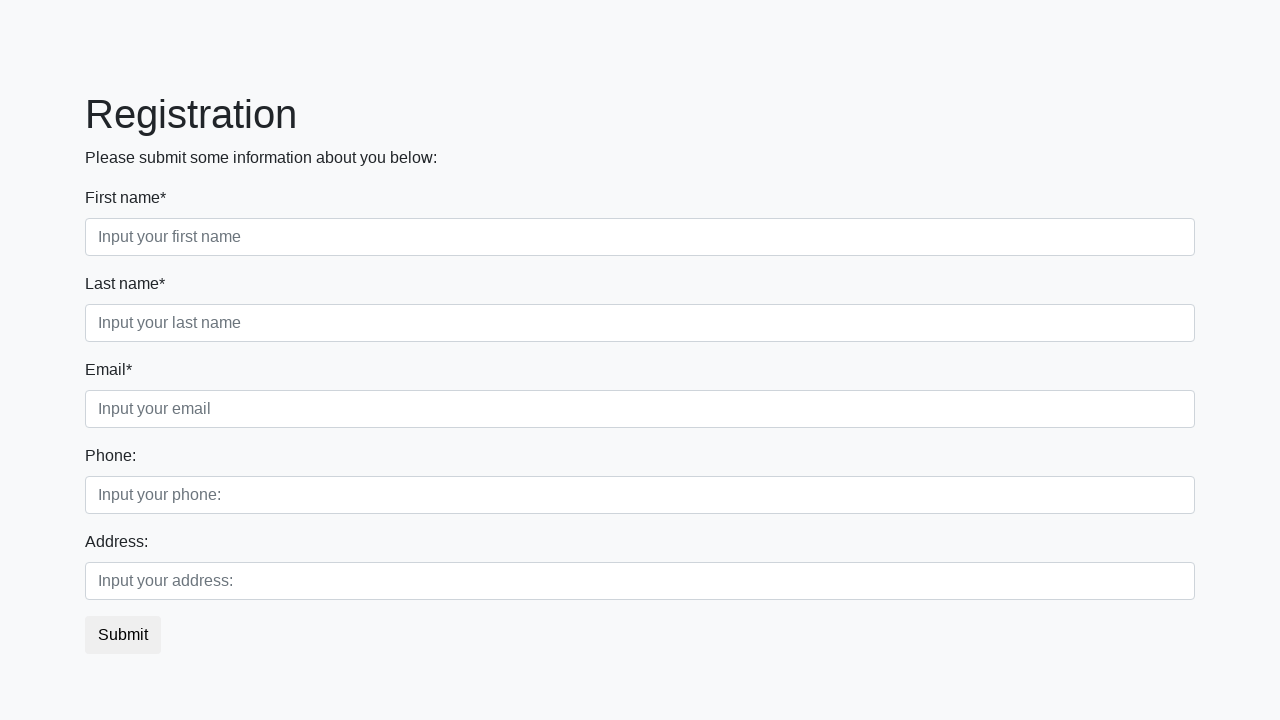

Filled first name field with 'Ivan' on //div[@class="first_block"]/div[@class="form-group first_class"]/input
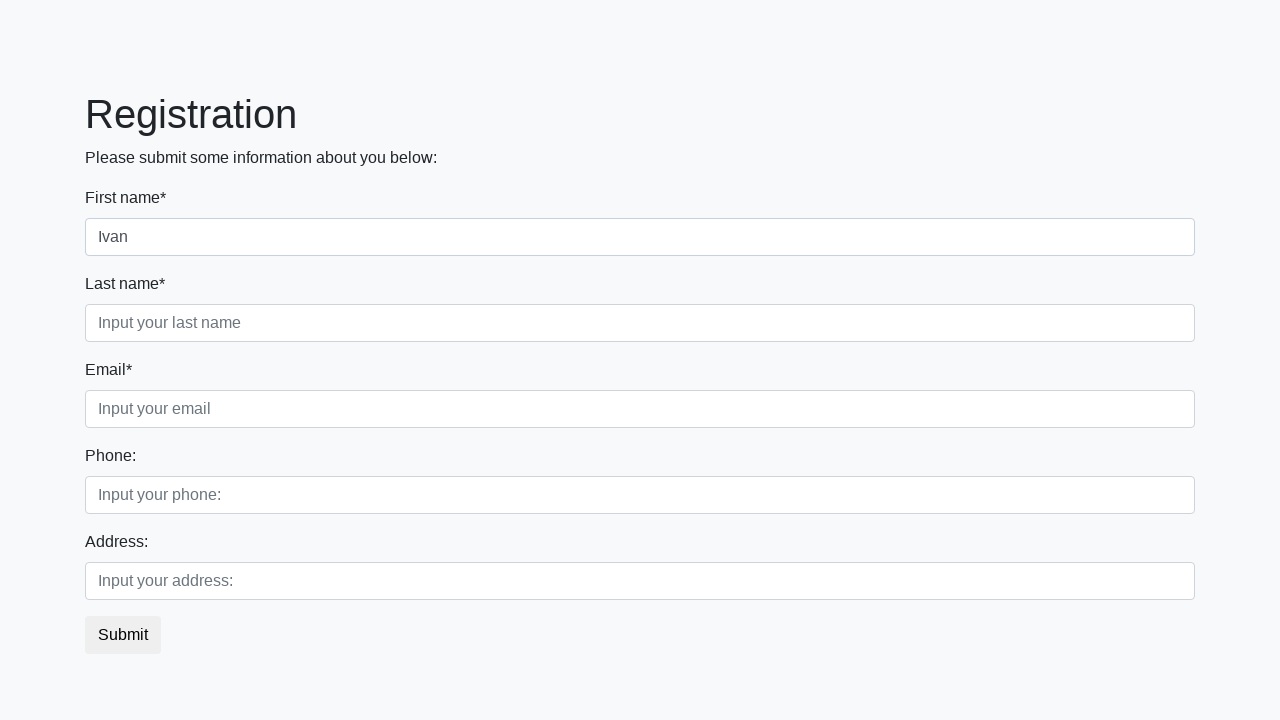

Filled last name field with 'Petrov' on //div[@class="first_block"]/div[@class="form-group second_class"]/input
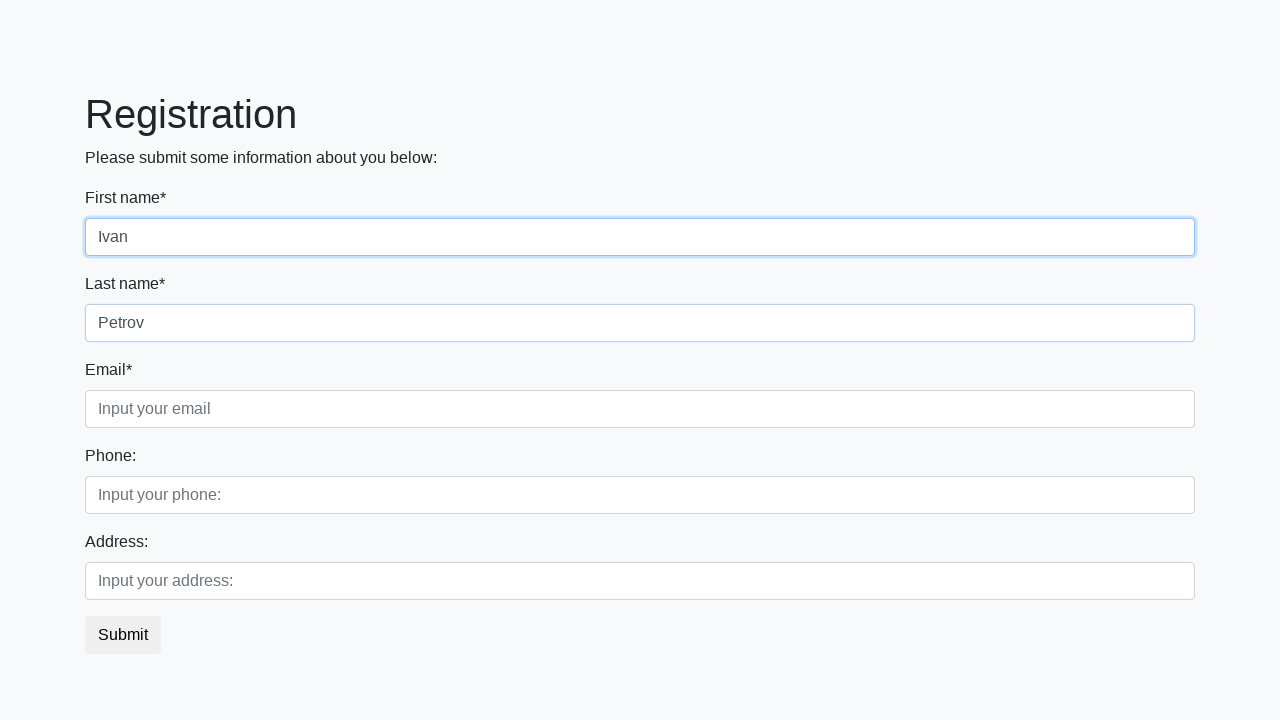

Filled email field with 'ipetrov@example.com' on //div[@class="first_block"]/div[@class="form-group third_class"]/input
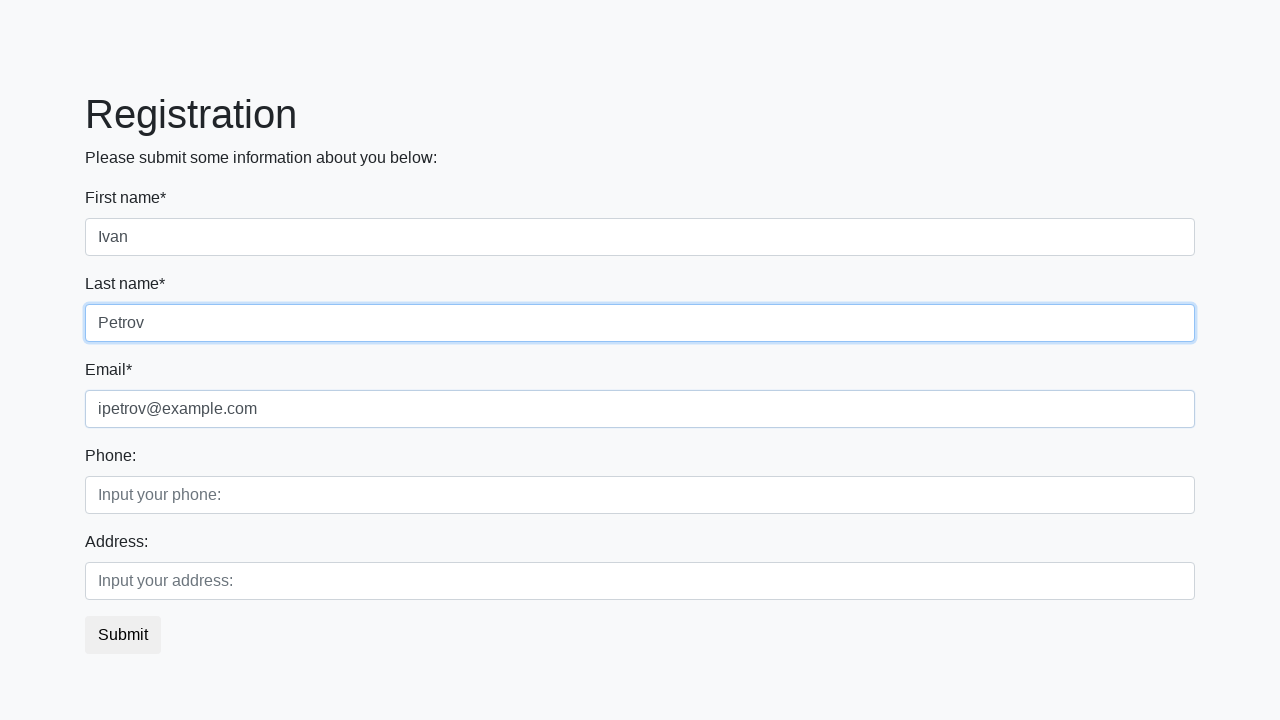

Clicked submit button to register at (123, 635) on button
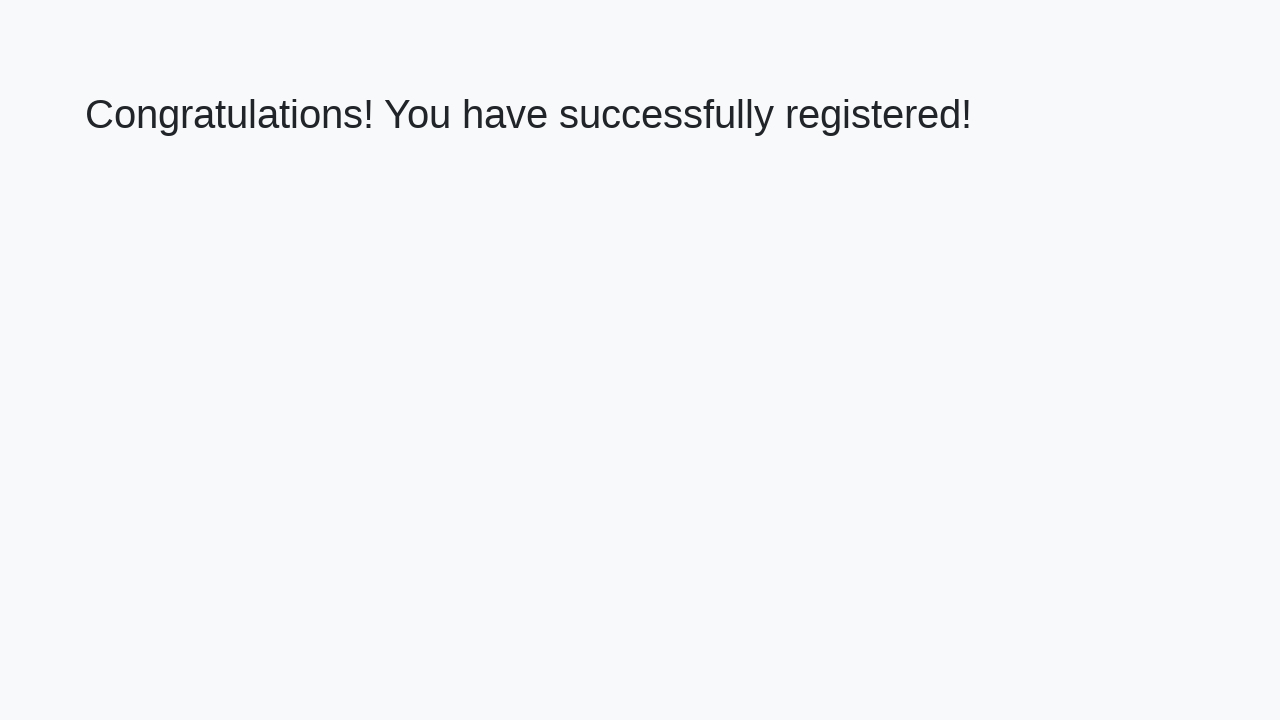

Success message heading loaded
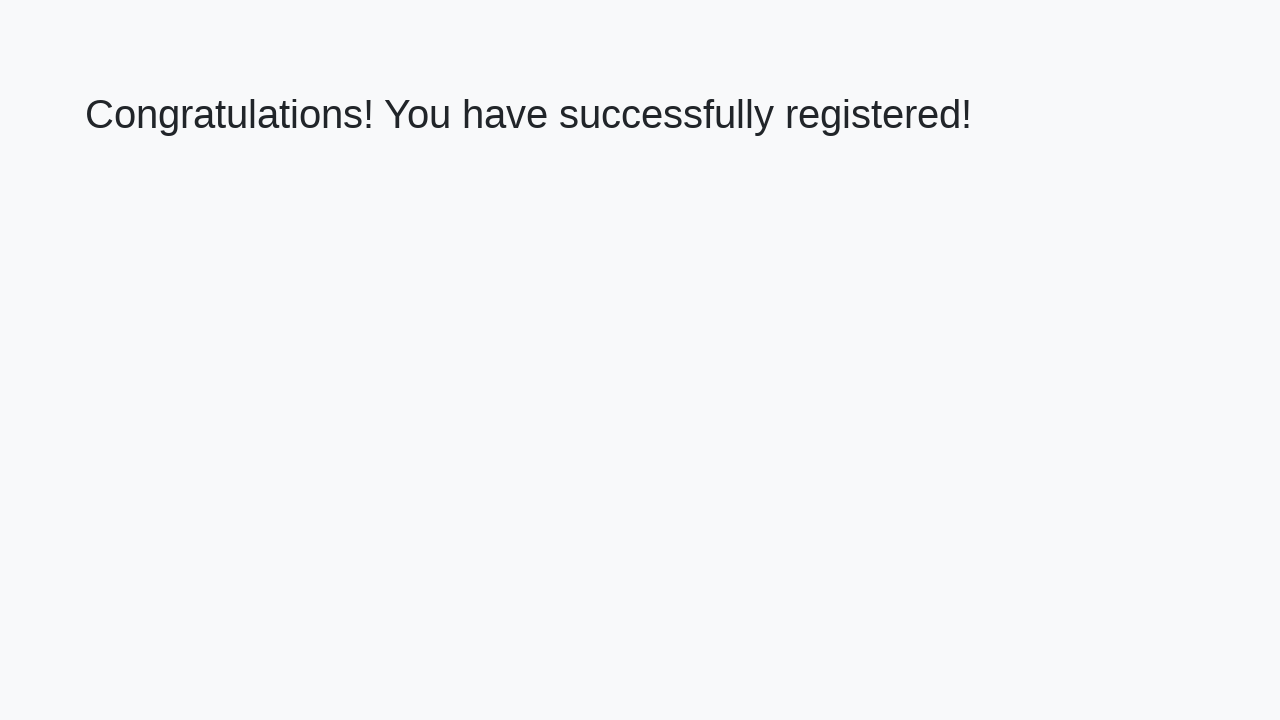

Retrieved success message text
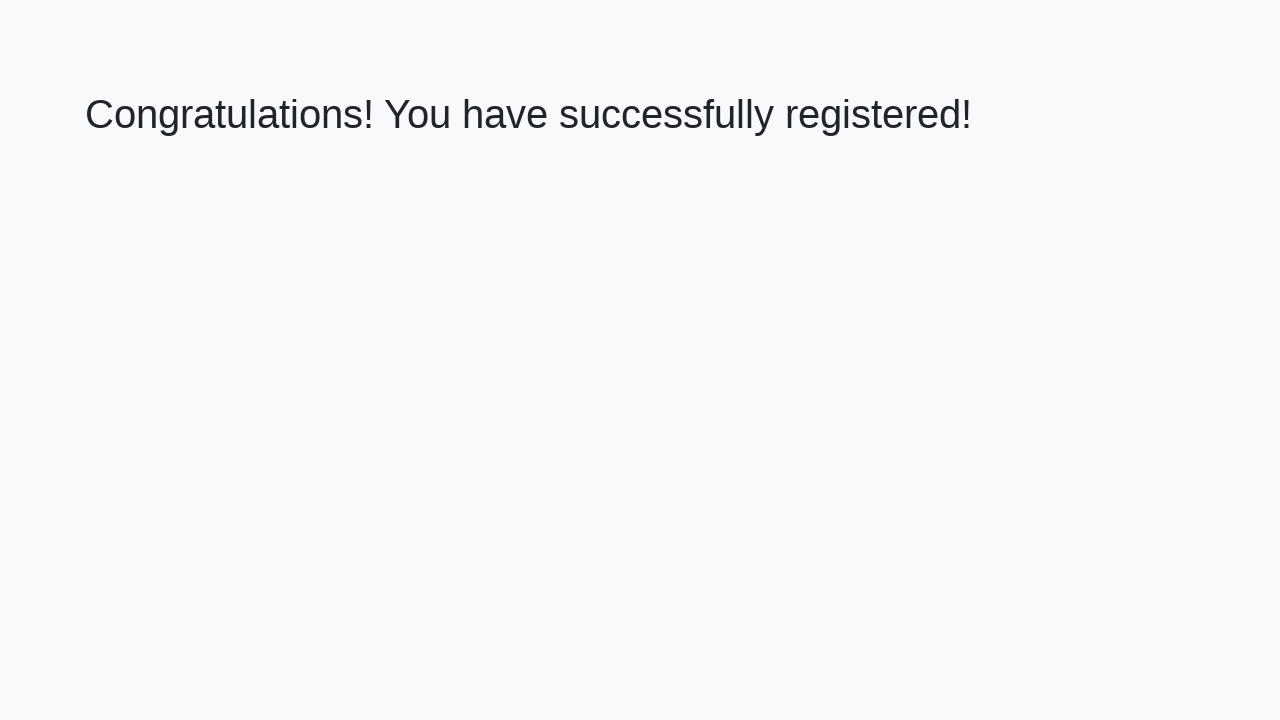

Verified successful registration message displayed
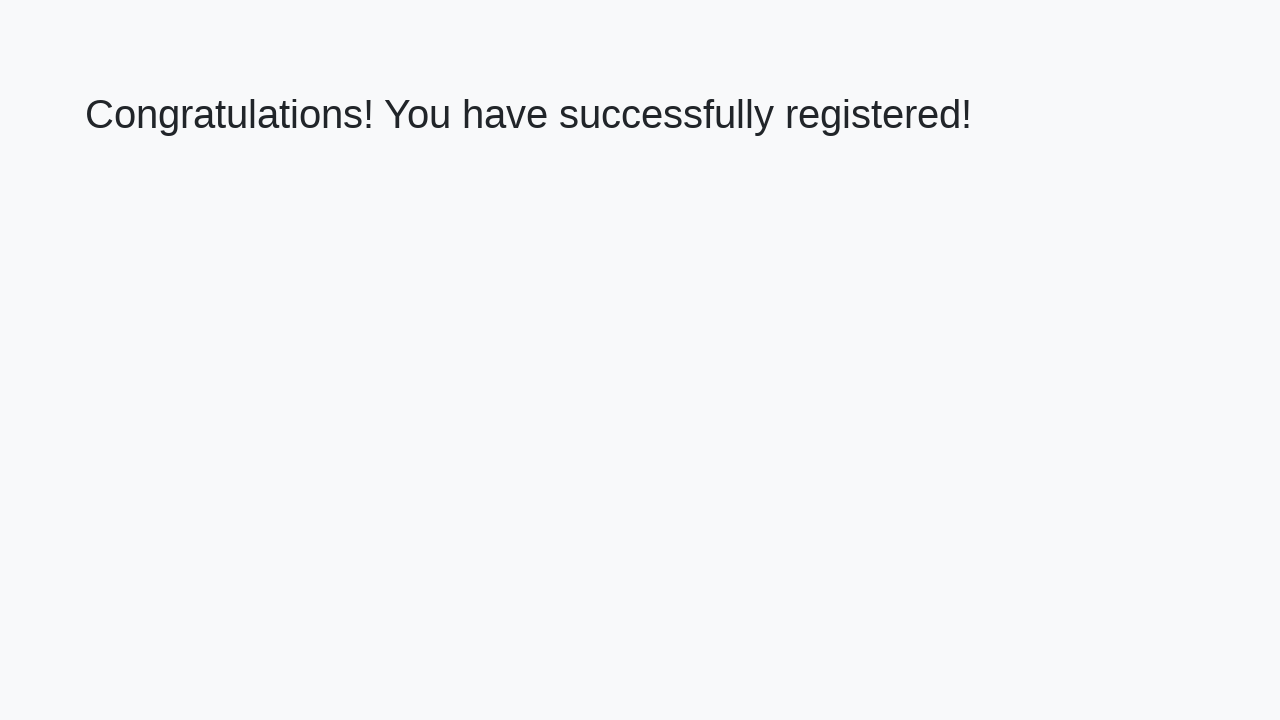

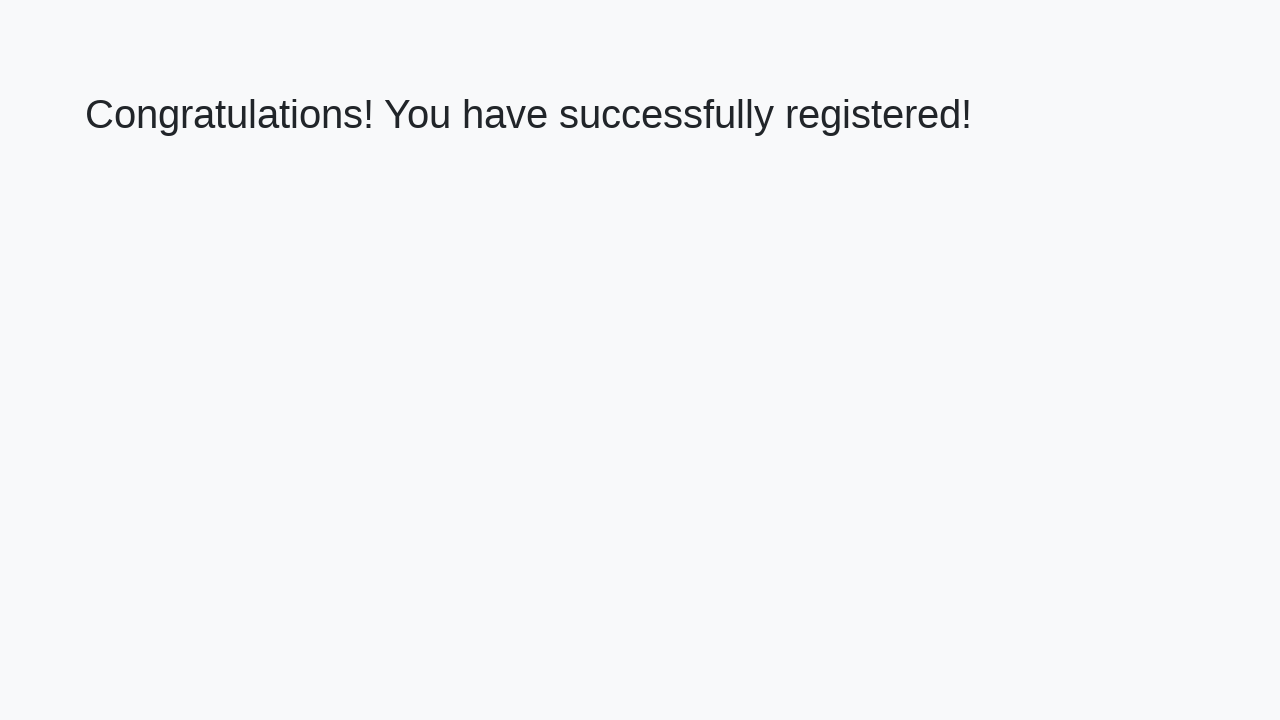